Tests various window scrolling actions including vertical and horizontal scrolling in different directions

Starting URL: https://omayo.blogspot.com/

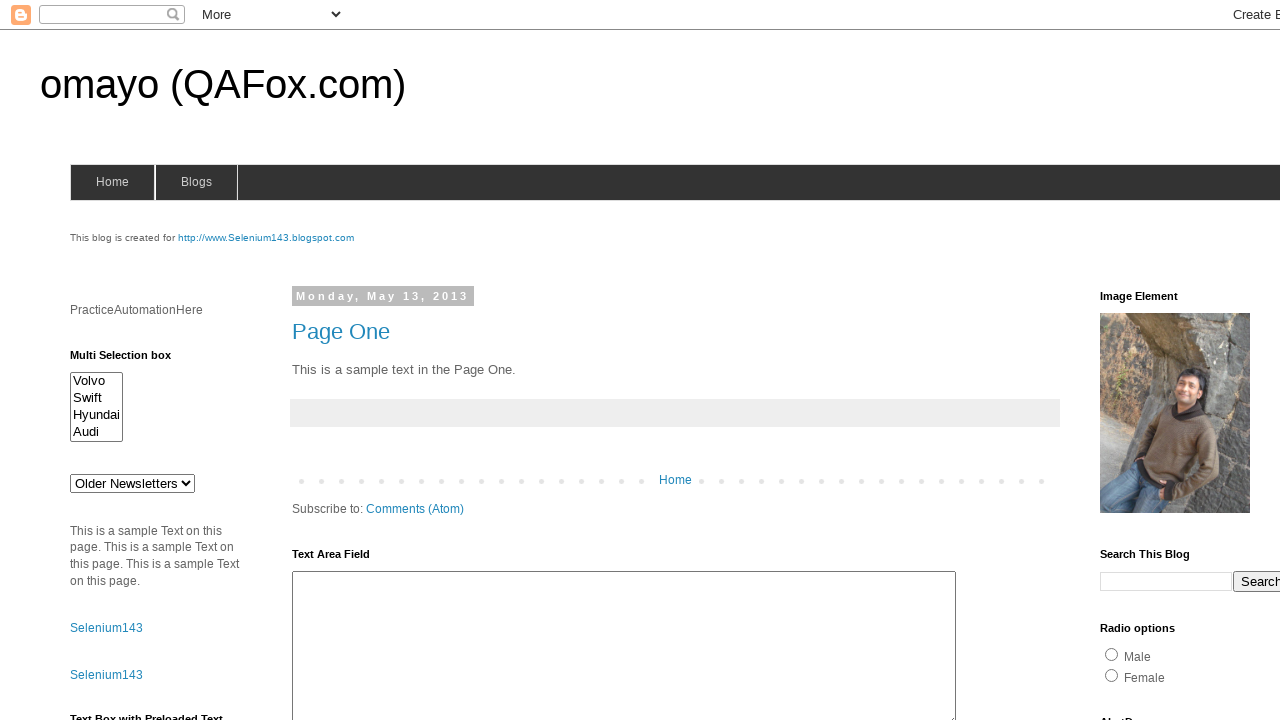

Scrolled window down by 5000 pixels
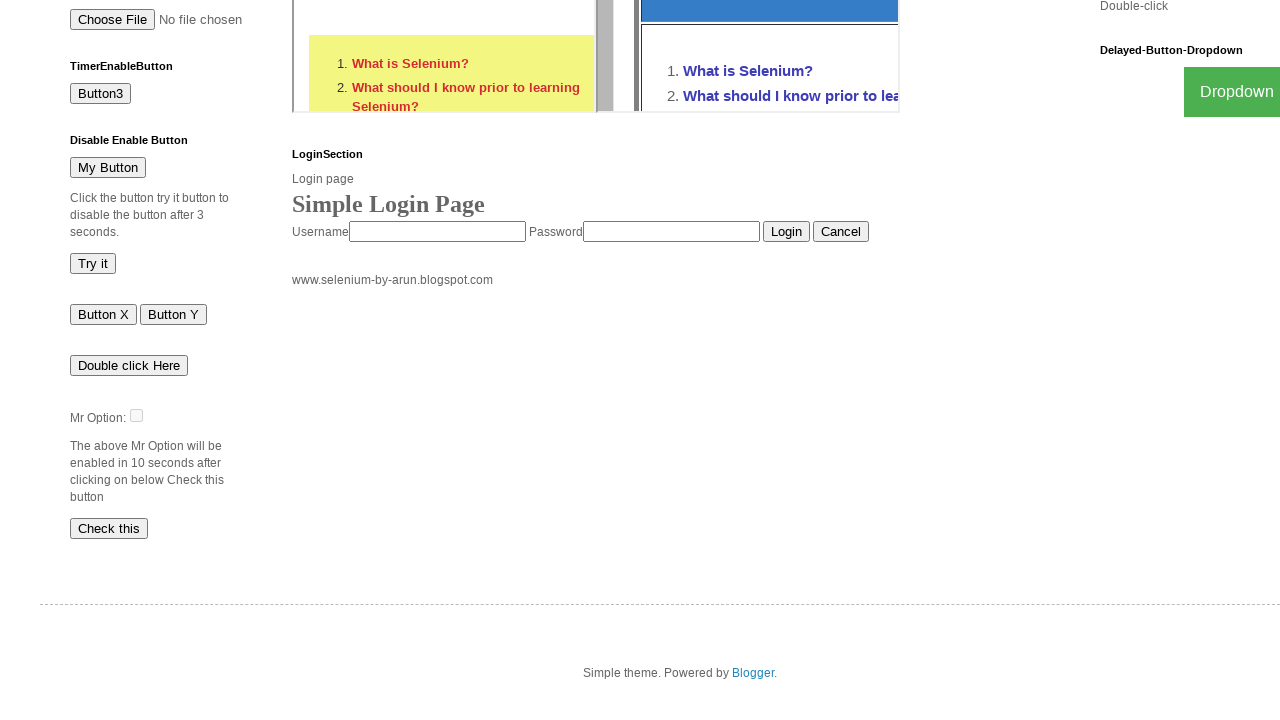

Waited 5000 milliseconds
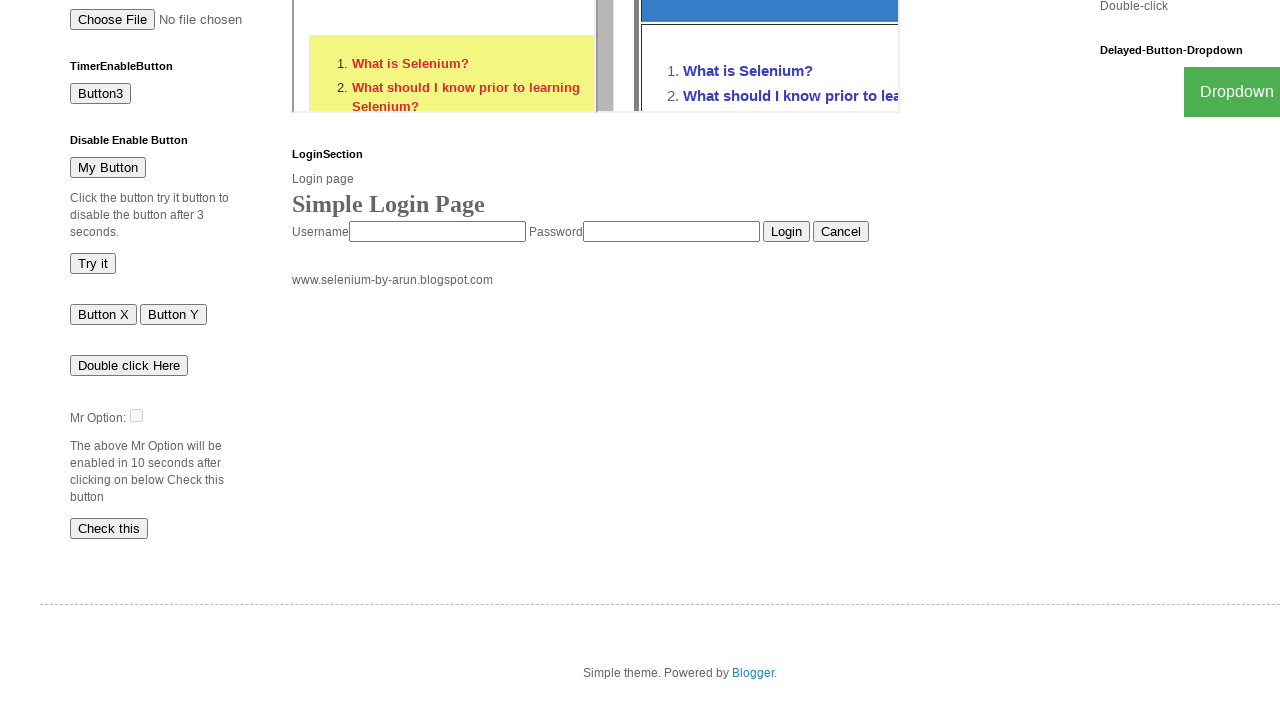

Scrolled window up by 1000 pixels
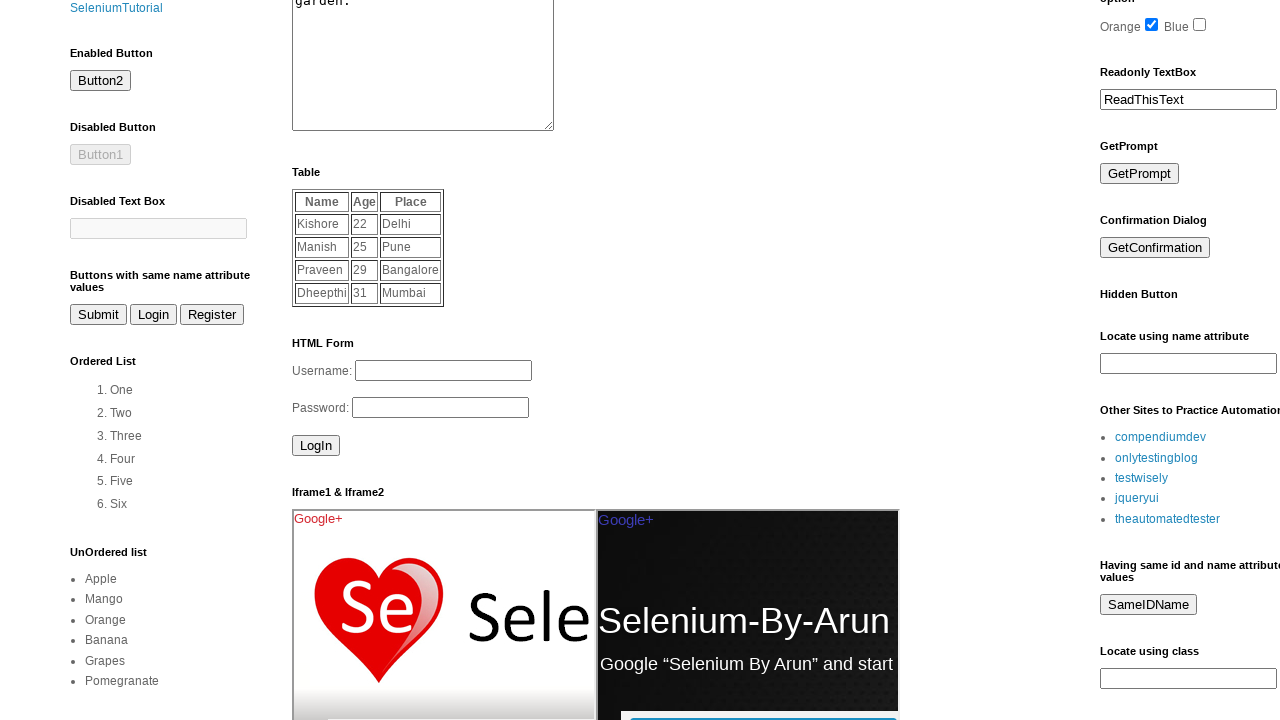

Waited 5000 milliseconds
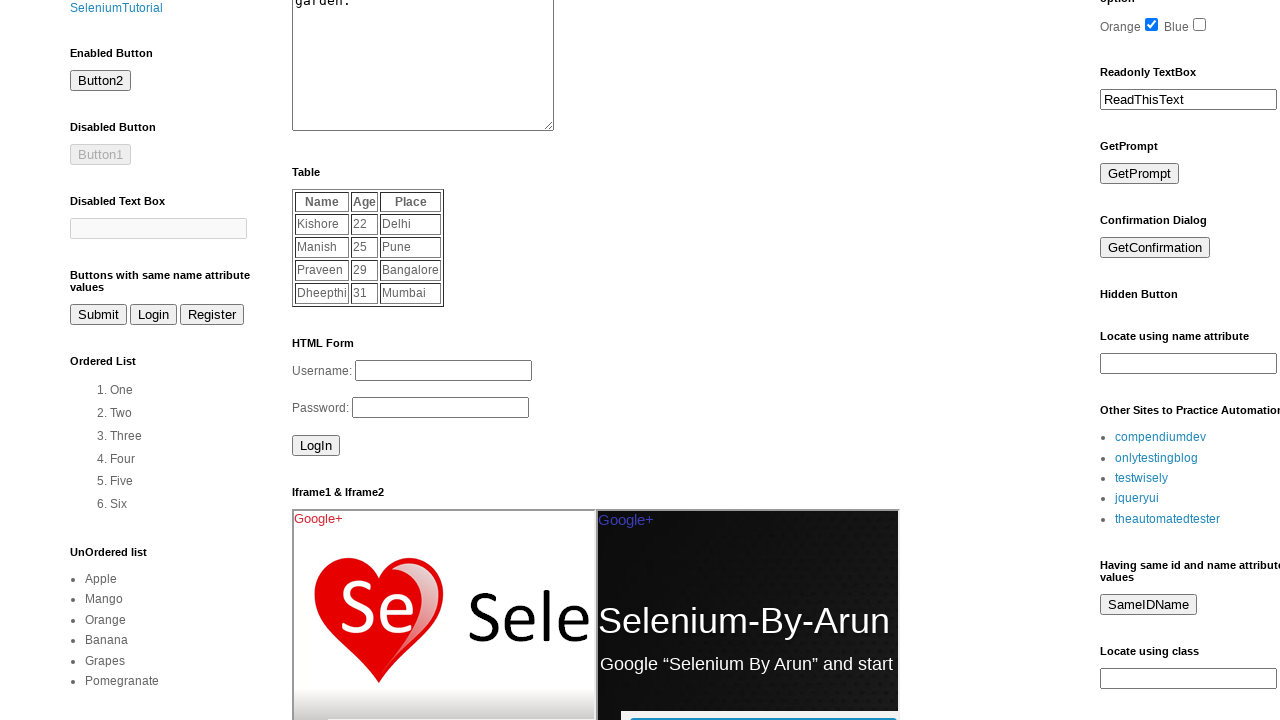

Scrolled window right by 50 pixels and down by 500 pixels
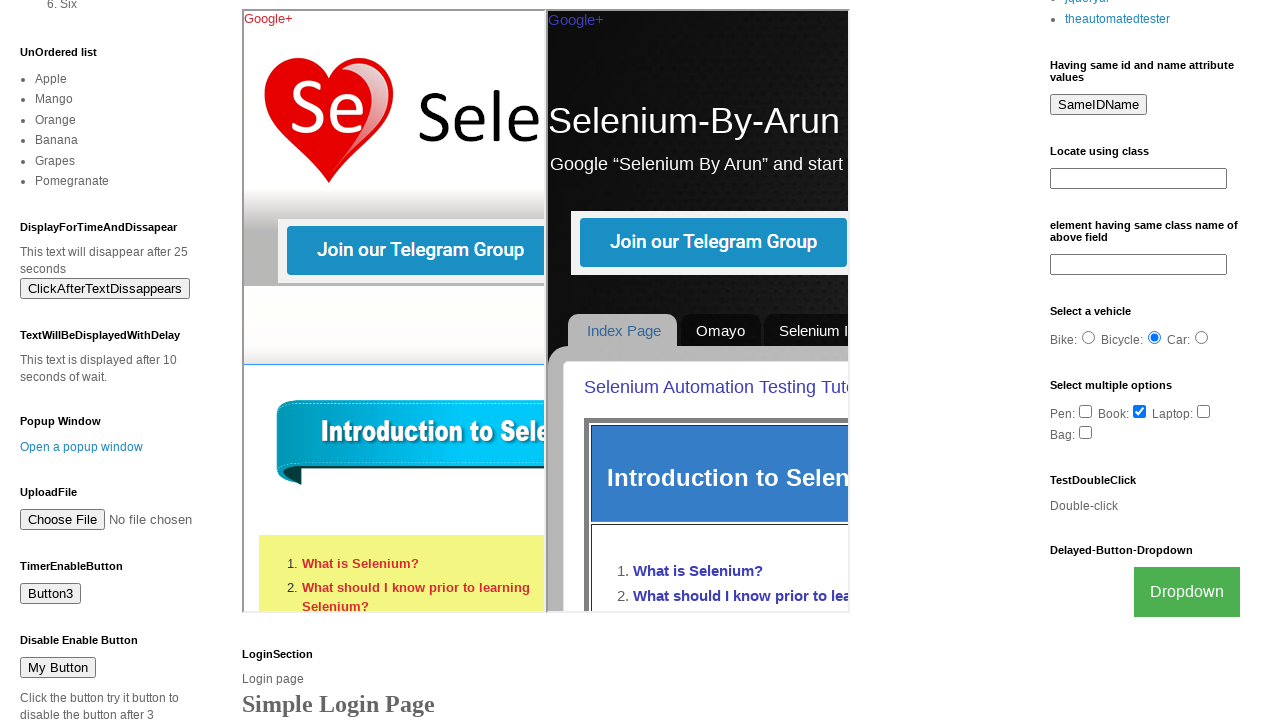

Waited 5000 milliseconds
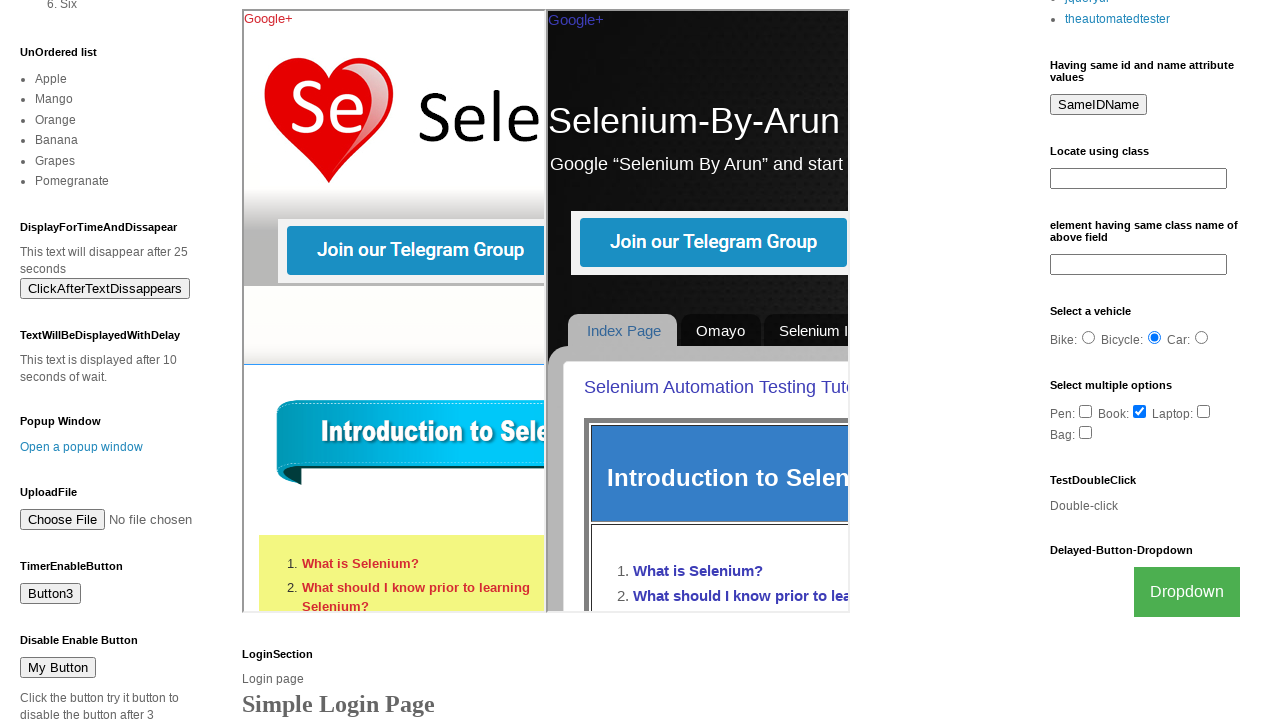

Scrolled window right by 1000 pixels
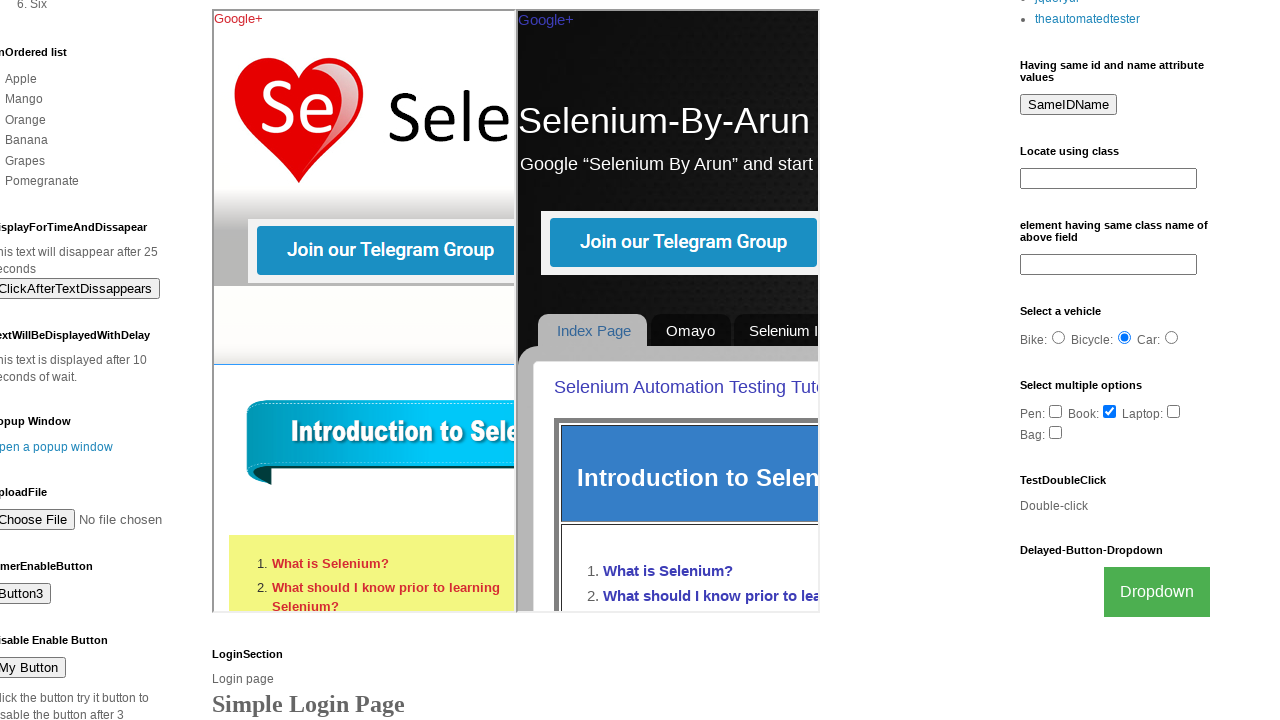

Waited 5000 milliseconds
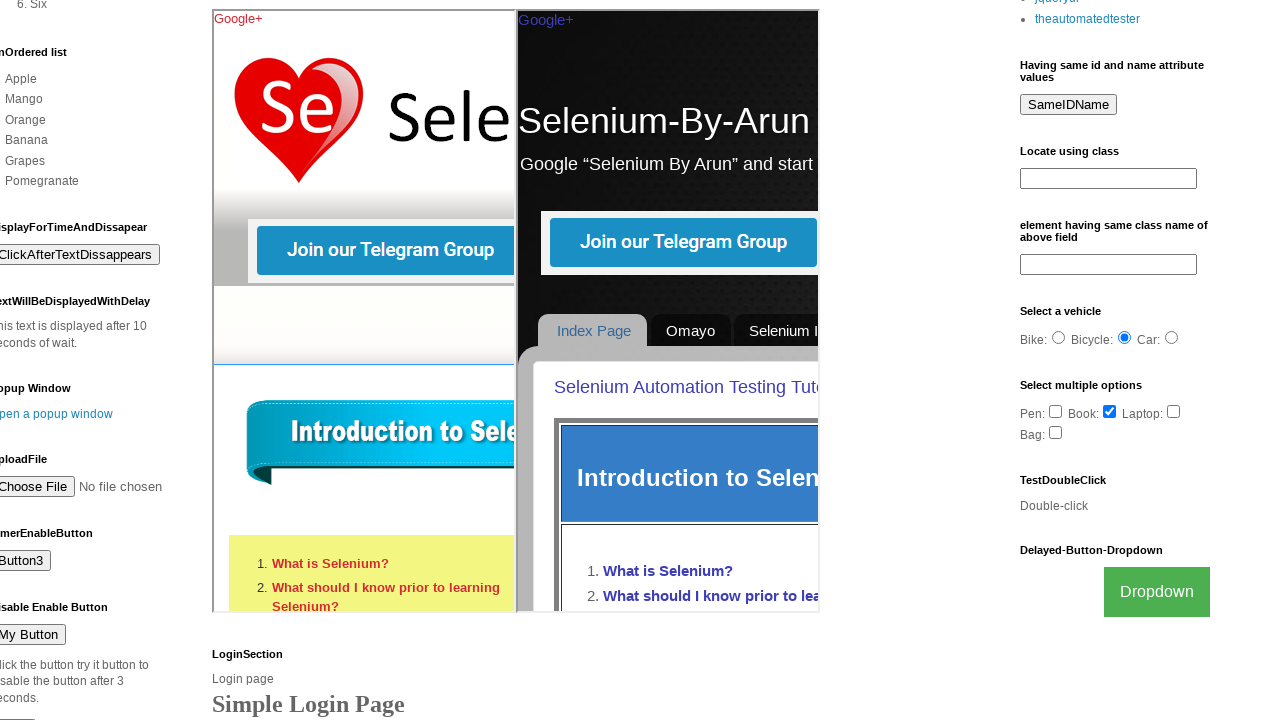

Scrolled window left by 200 pixels
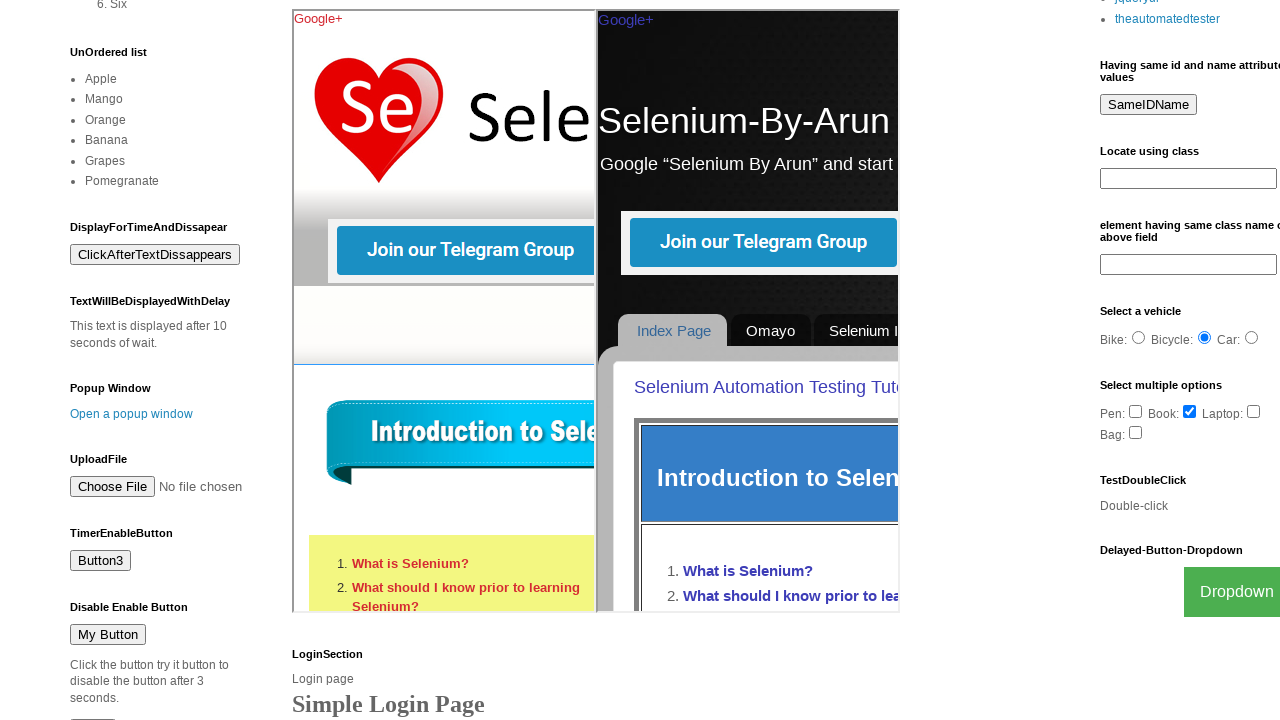

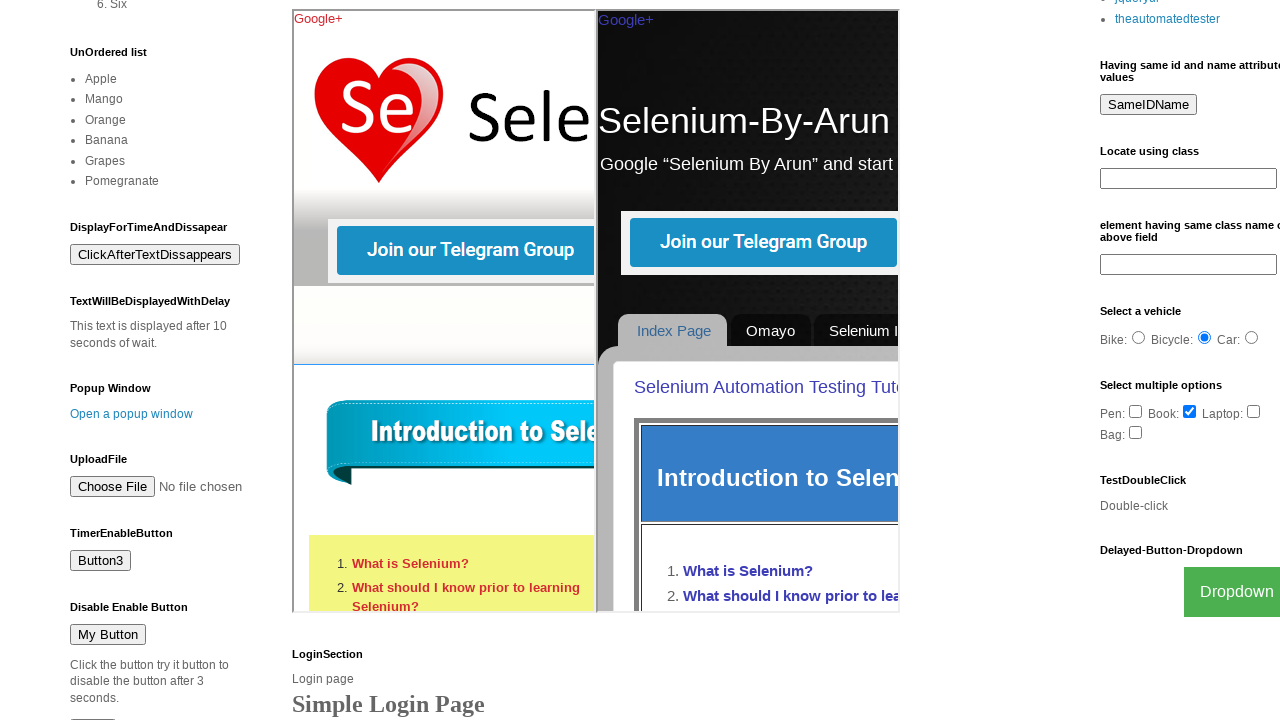